Navigates to GreensTech selenium course content page, performs a right-click on the RPA Training link, and interacts with the context menu

Starting URL: http://greenstech.in/selenium-course-content.html

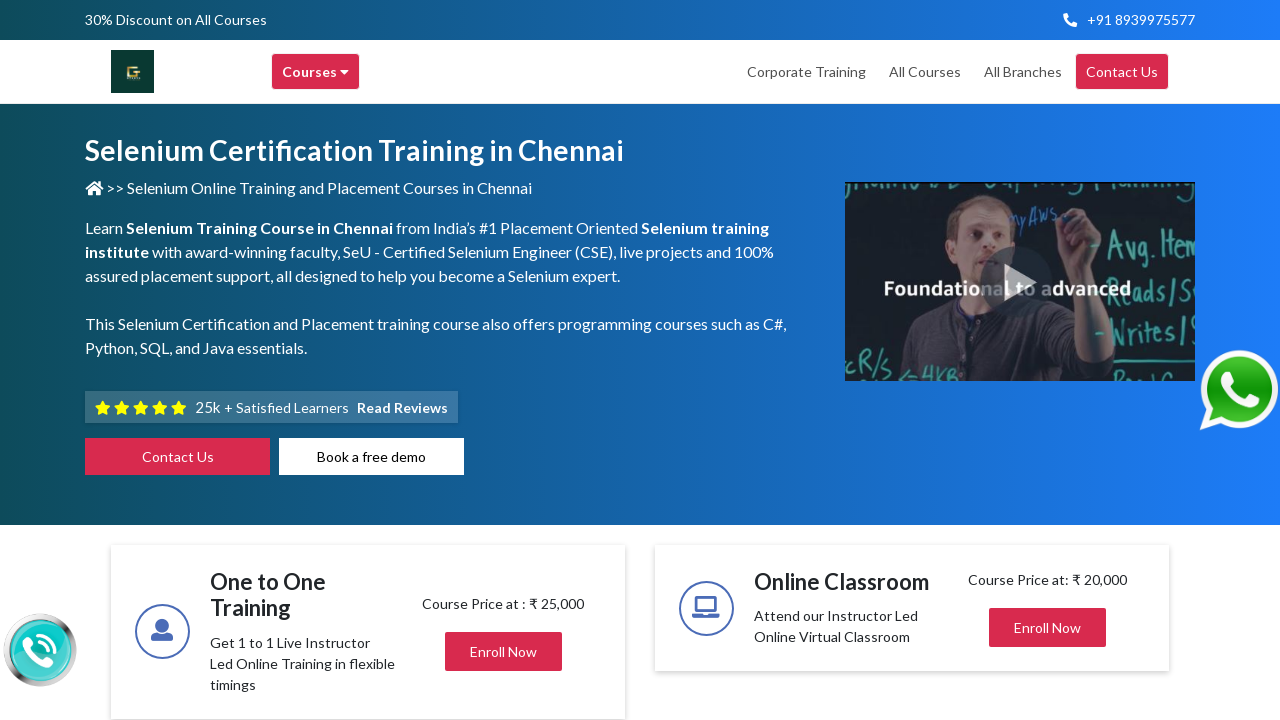

Hovered over the RPA Training link at (594, 361) on xpath=//a[@title='RPA Training in chennai']
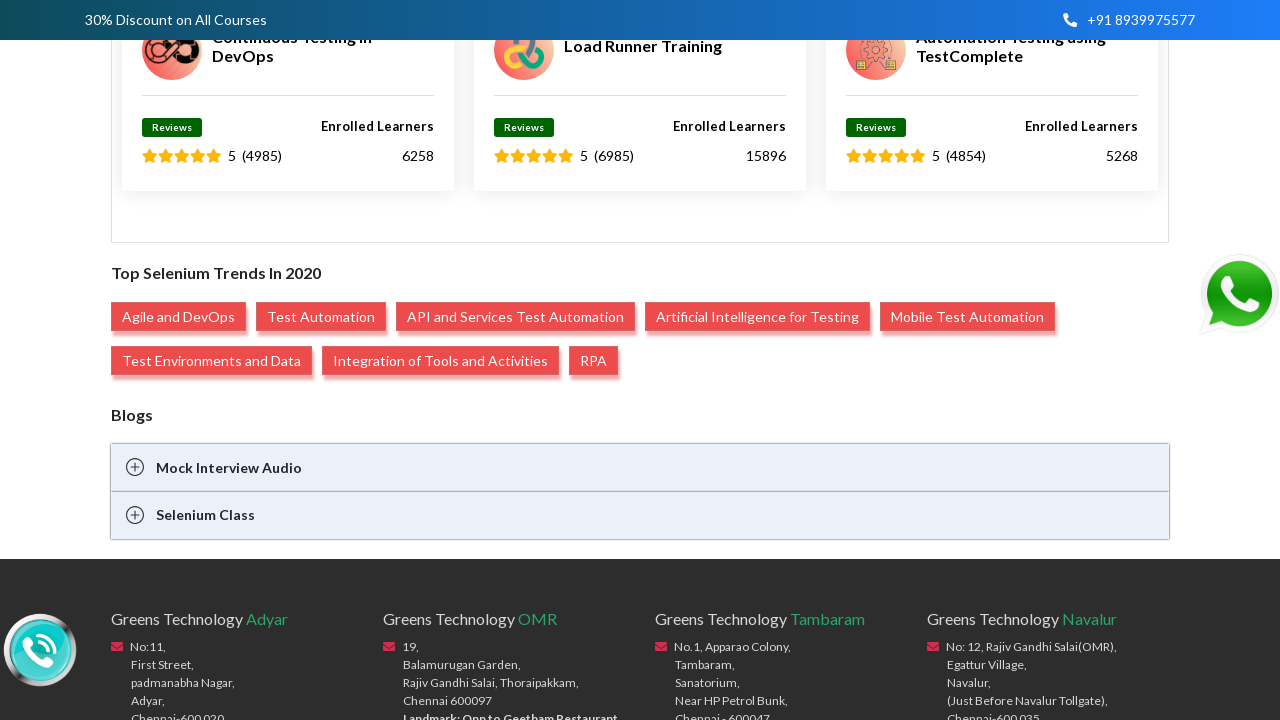

Right-clicked on the RPA Training link to open context menu at (594, 361) on xpath=//a[@title='RPA Training in chennai']
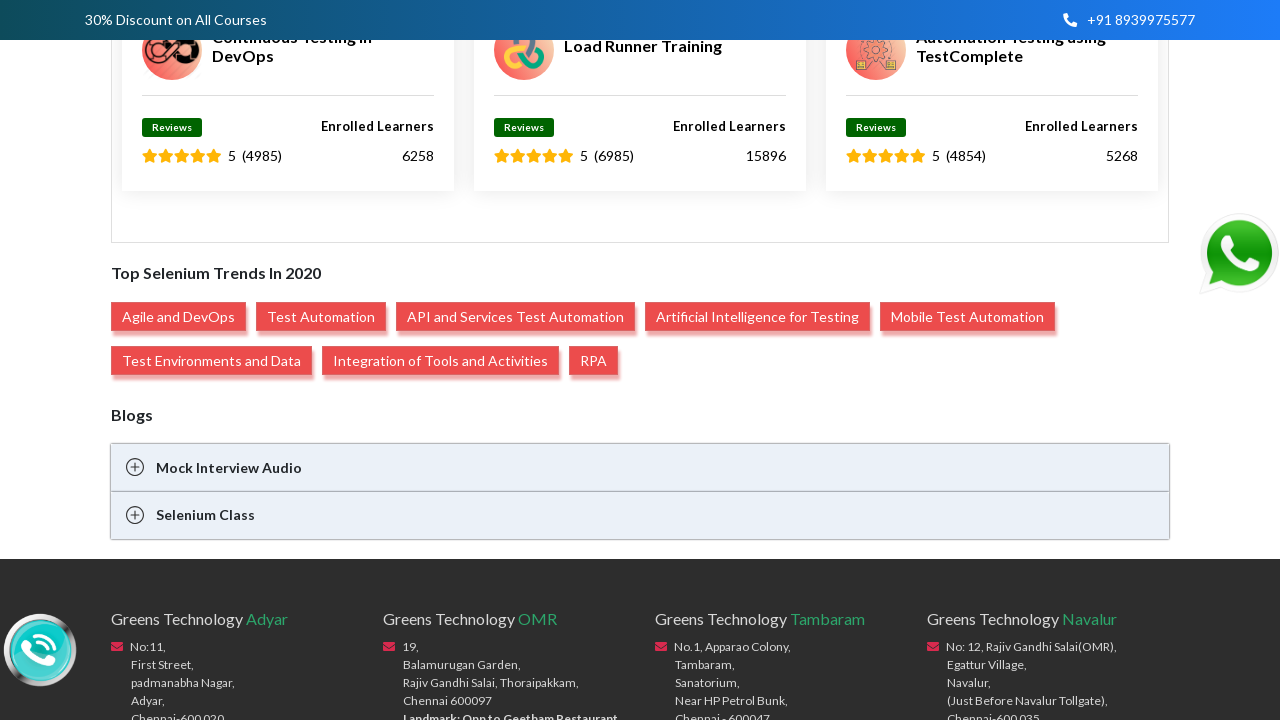

Clicked on the RPA Training link at (594, 361) on xpath=//a[@title='RPA Training in chennai']
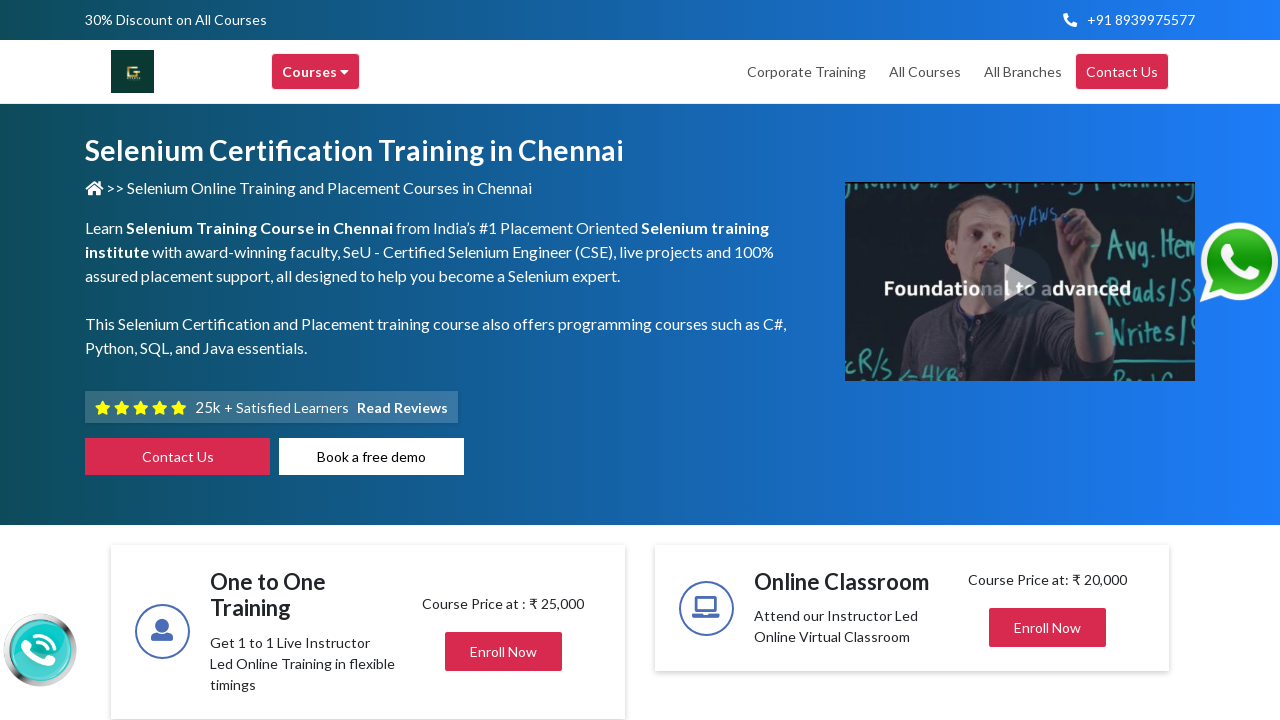

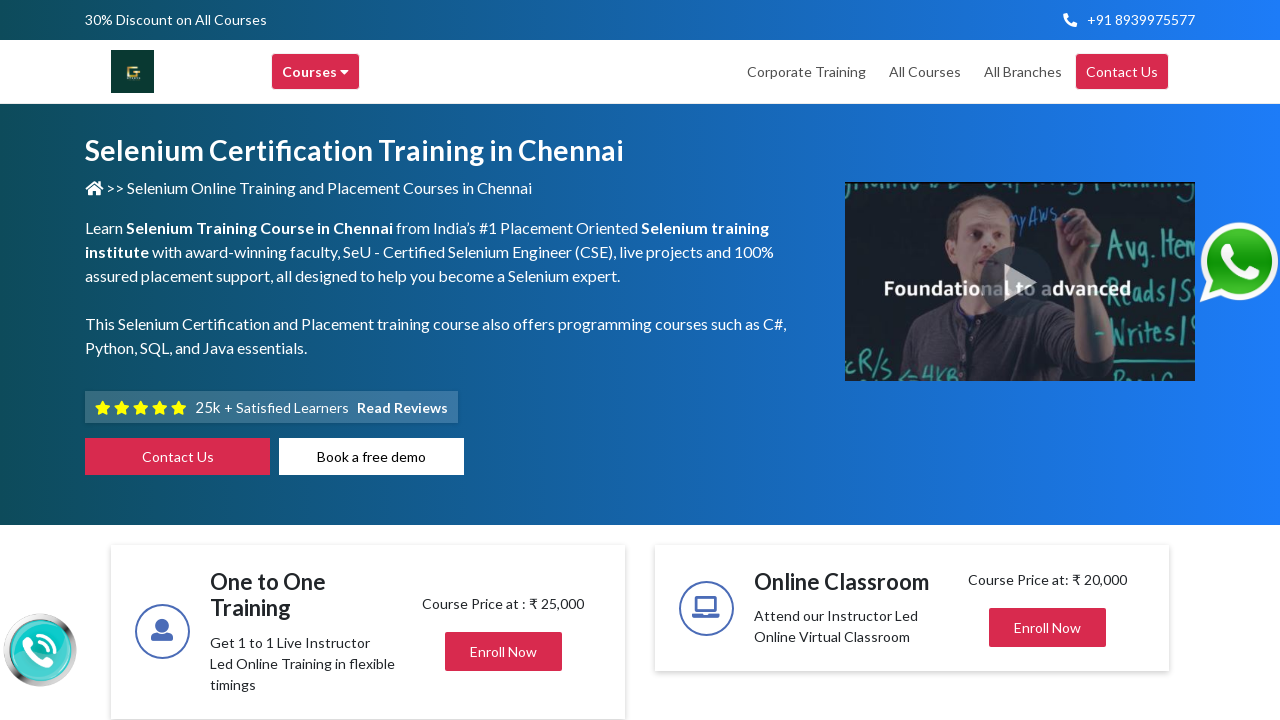